Tests dropdown selection by finding the dropdown element and selecting "Option 1" by clicking on the matching option, then verifying the selection was successful.

Starting URL: http://the-internet.herokuapp.com/dropdown

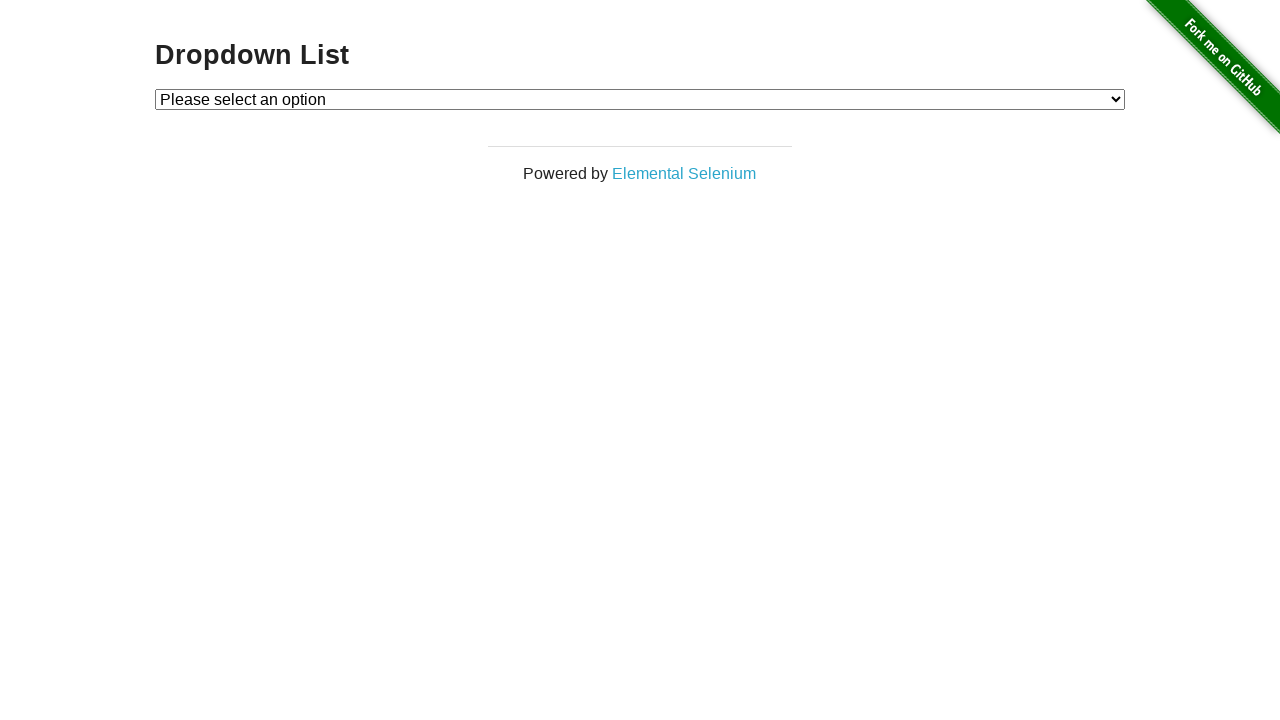

Waited for dropdown element to be available
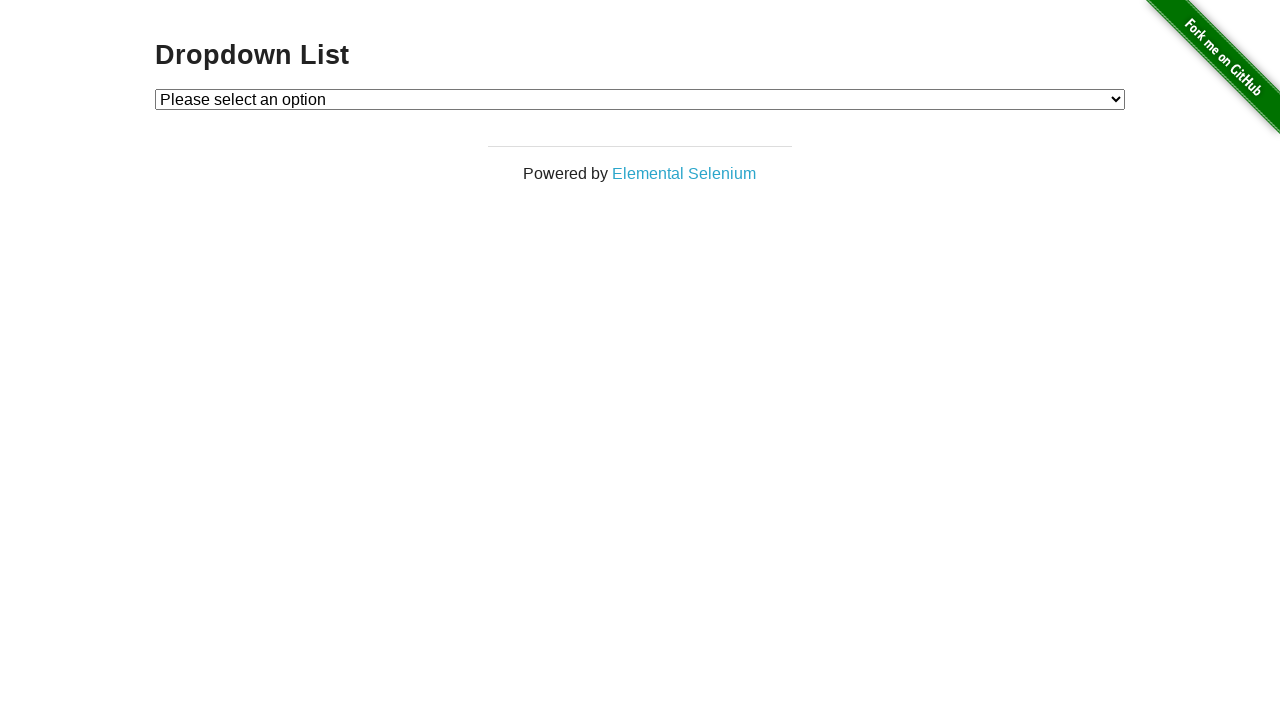

Selected 'Option 1' from the dropdown on #dropdown
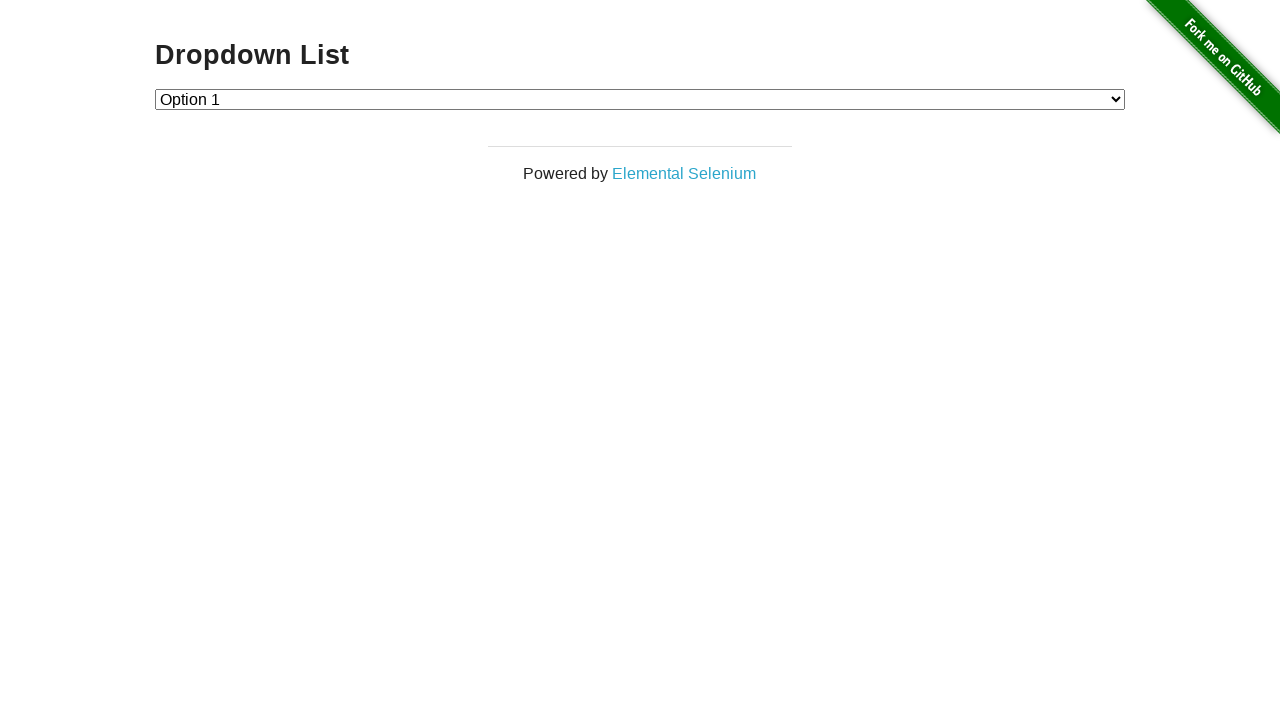

Retrieved the selected dropdown value
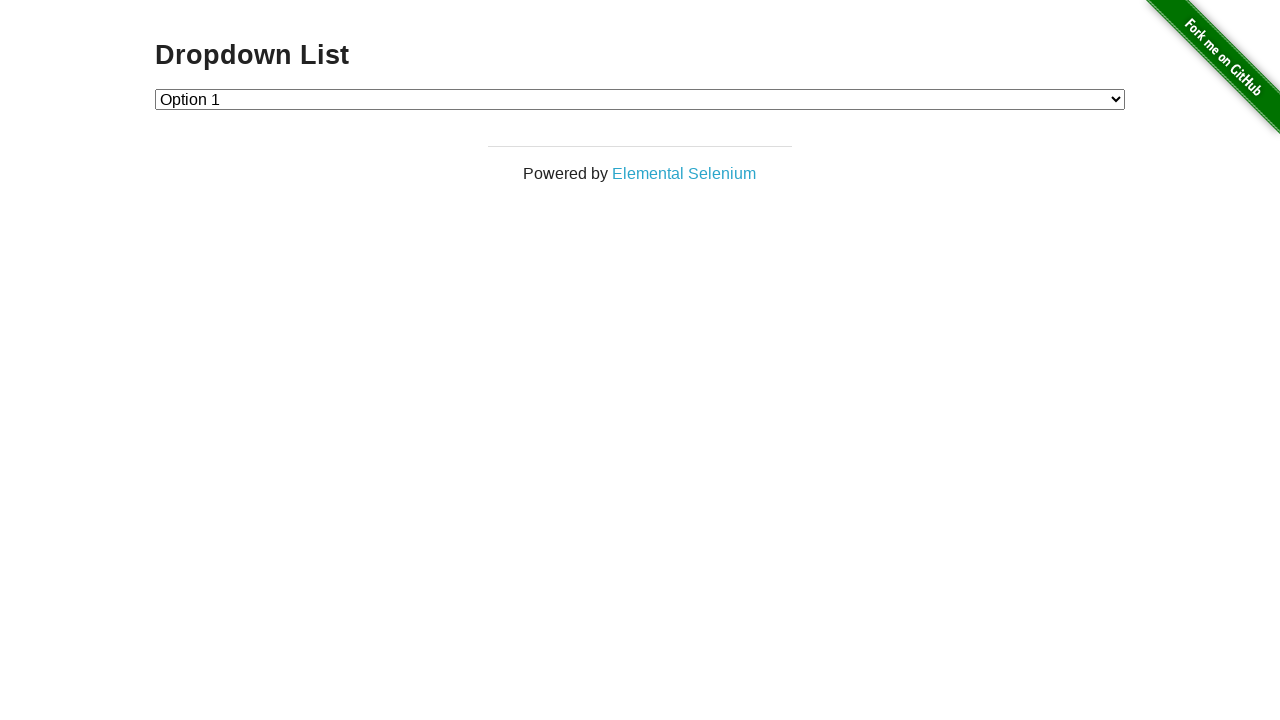

Verified that the dropdown selection was successful - value is '1'
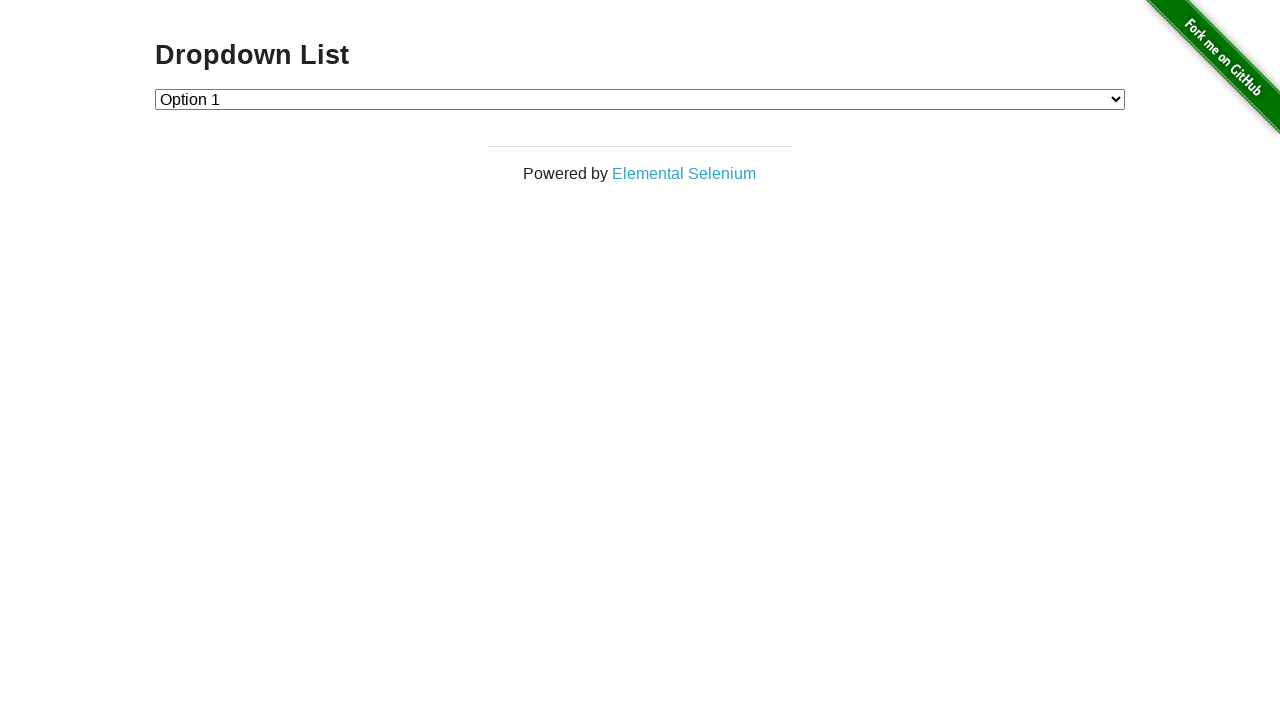

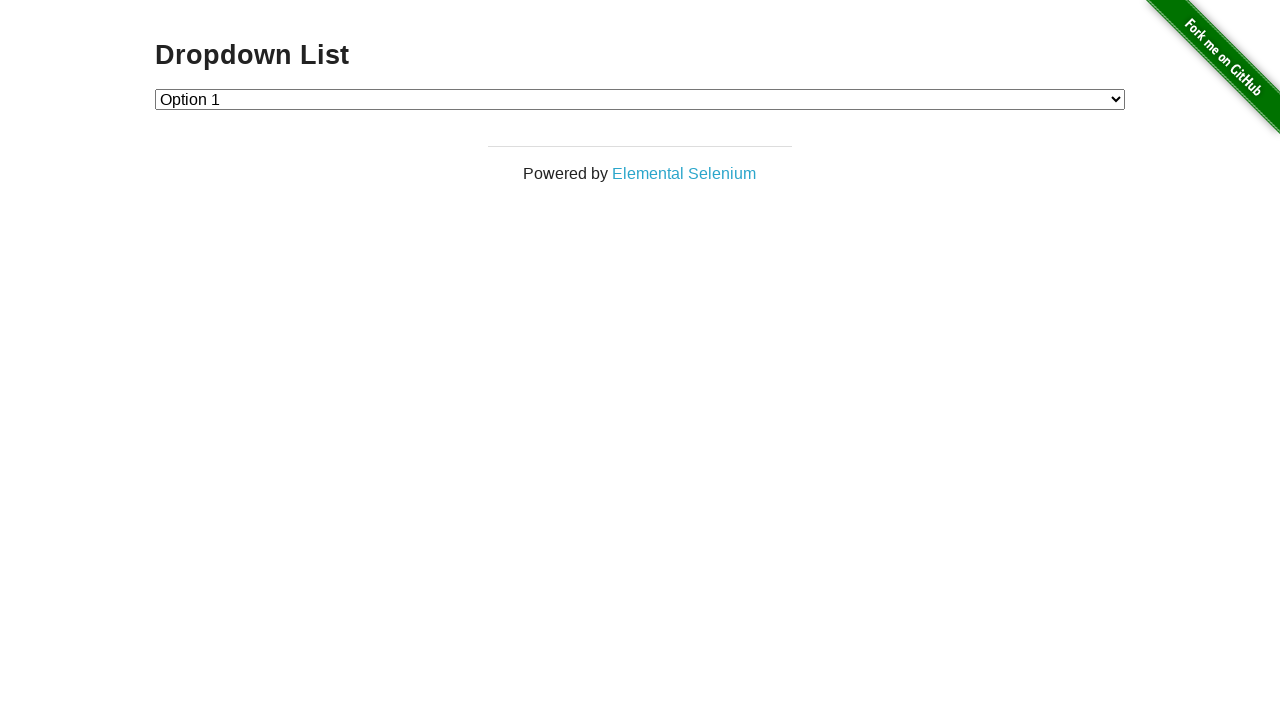